Navigates to W3Schools HTML tables tutorial page and verifies that the example customers table is displayed with its rows

Starting URL: https://www.w3schools.com/html/html_tables.asp

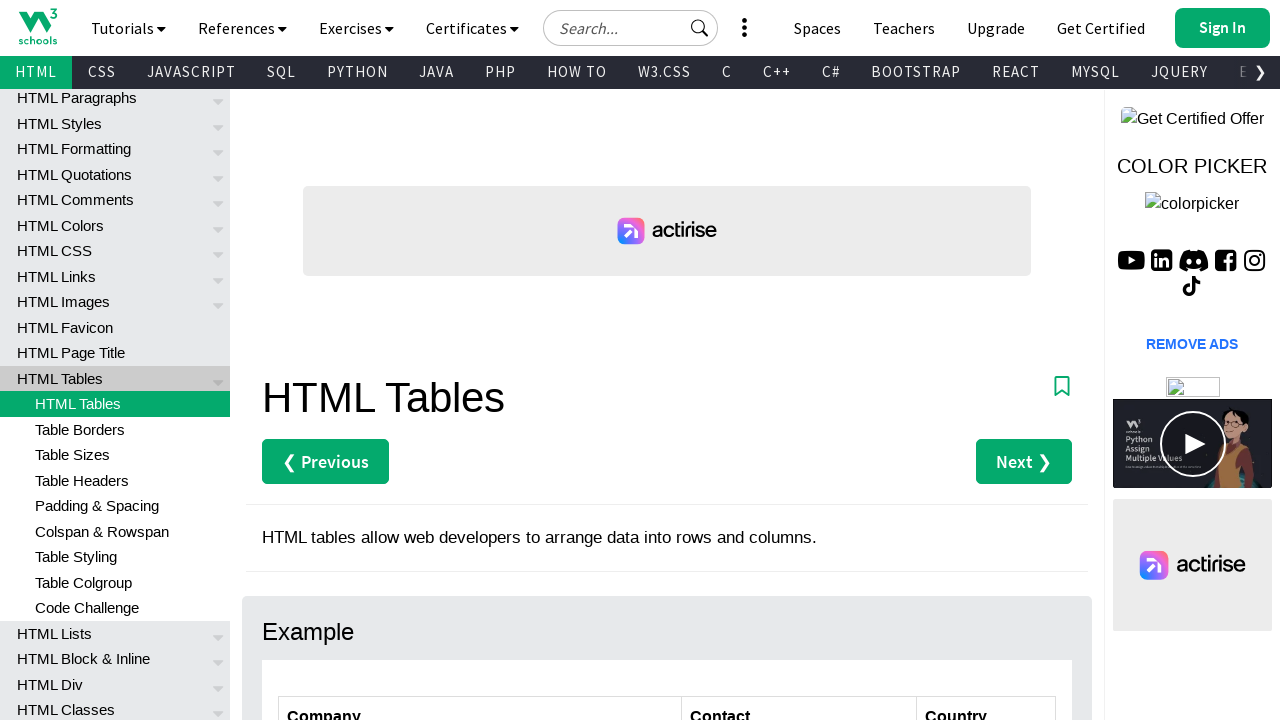

Navigated to W3Schools HTML tables tutorial page
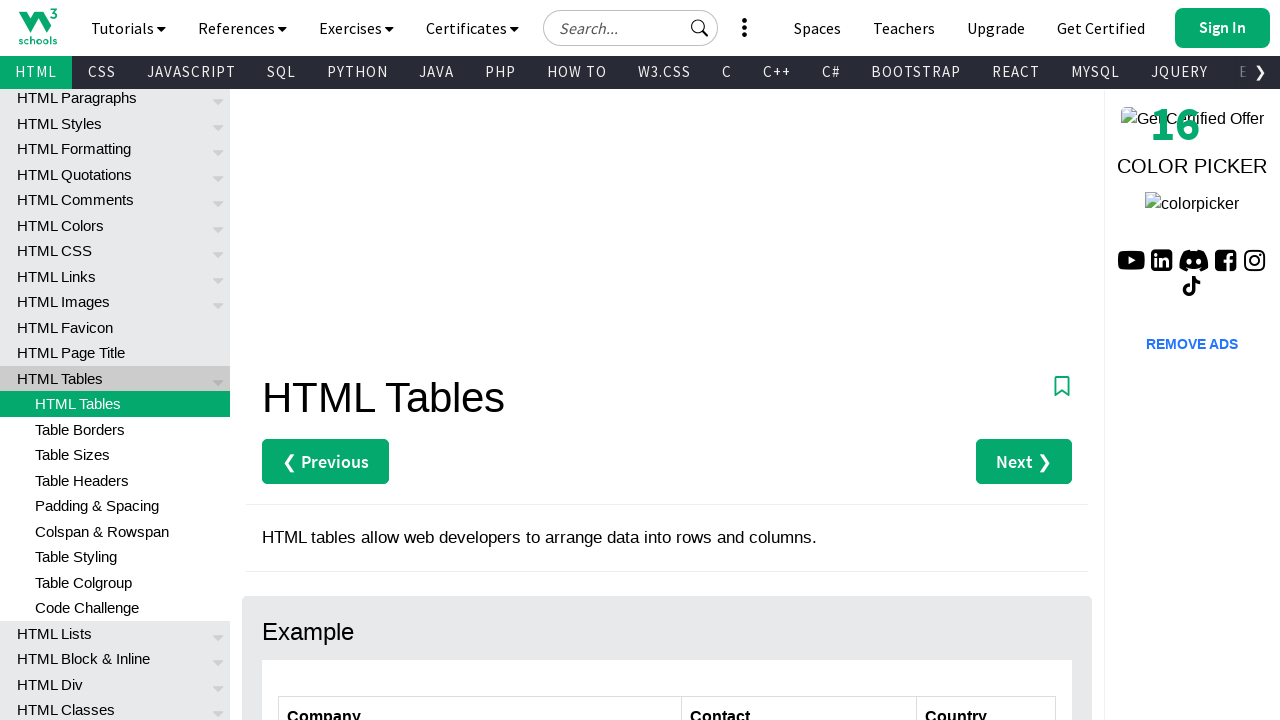

Customers table became visible on the page
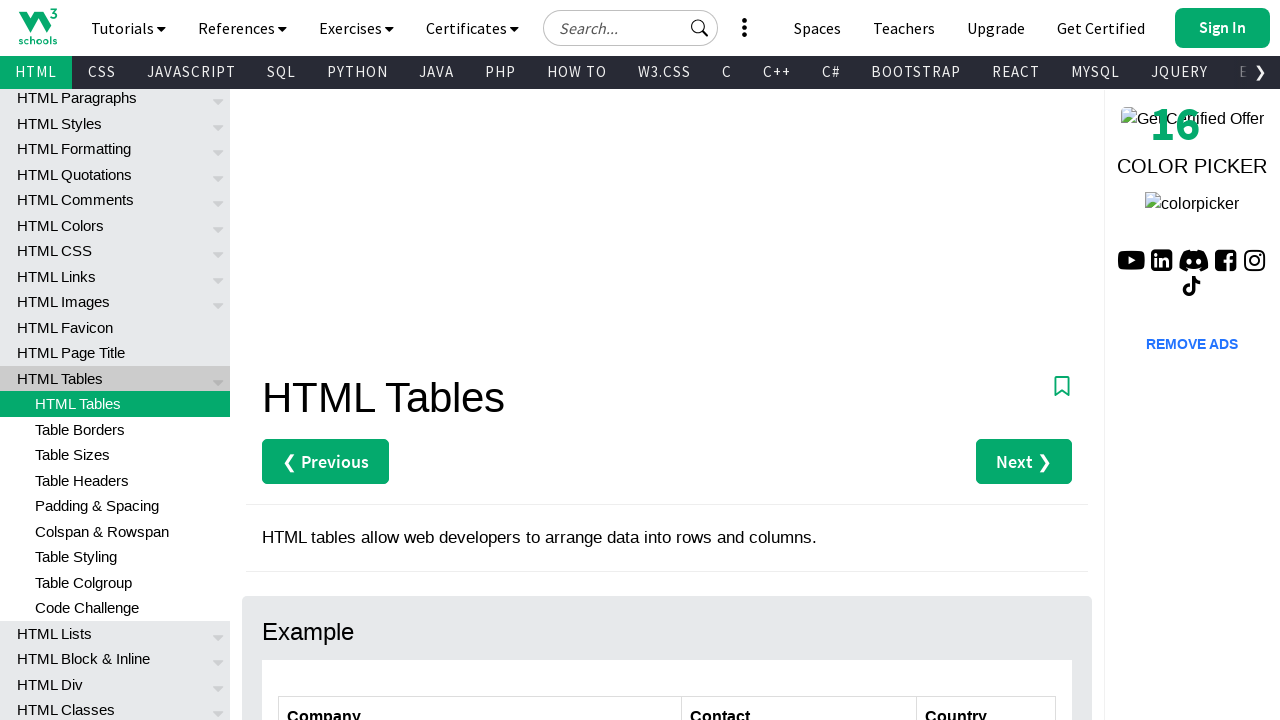

Located all rows in the customers table
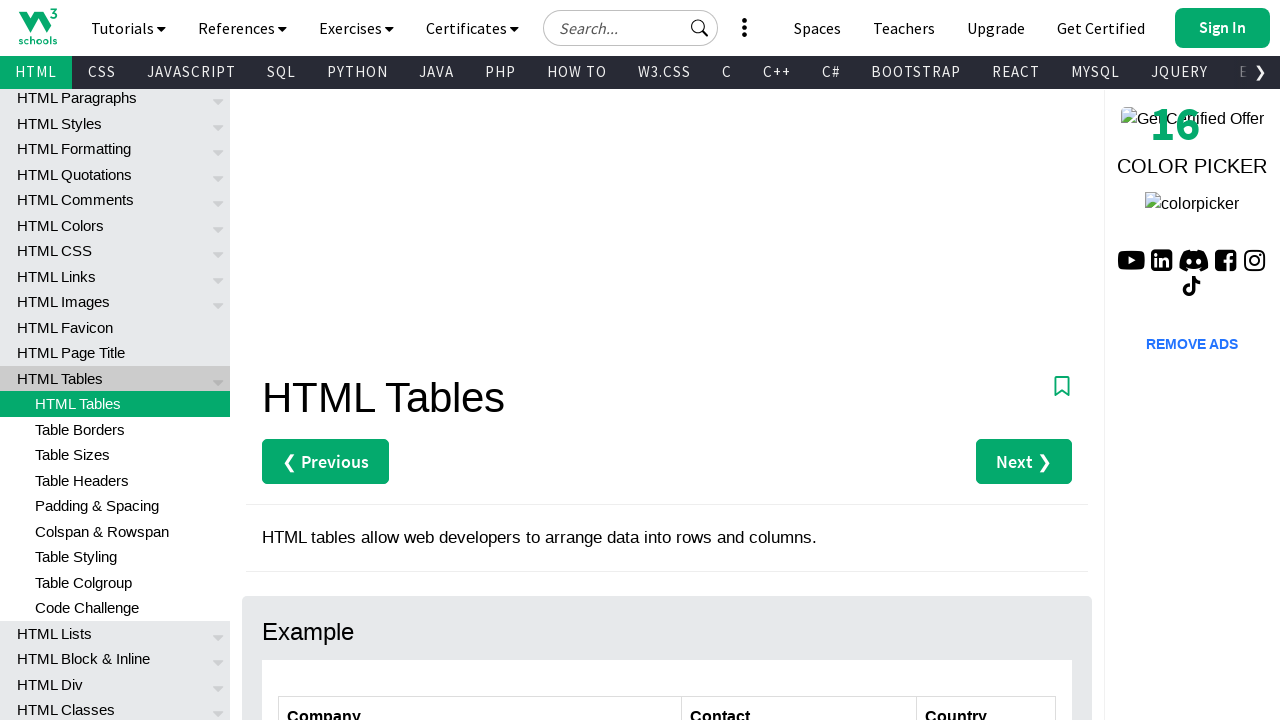

First row of customers table is ready and displayed
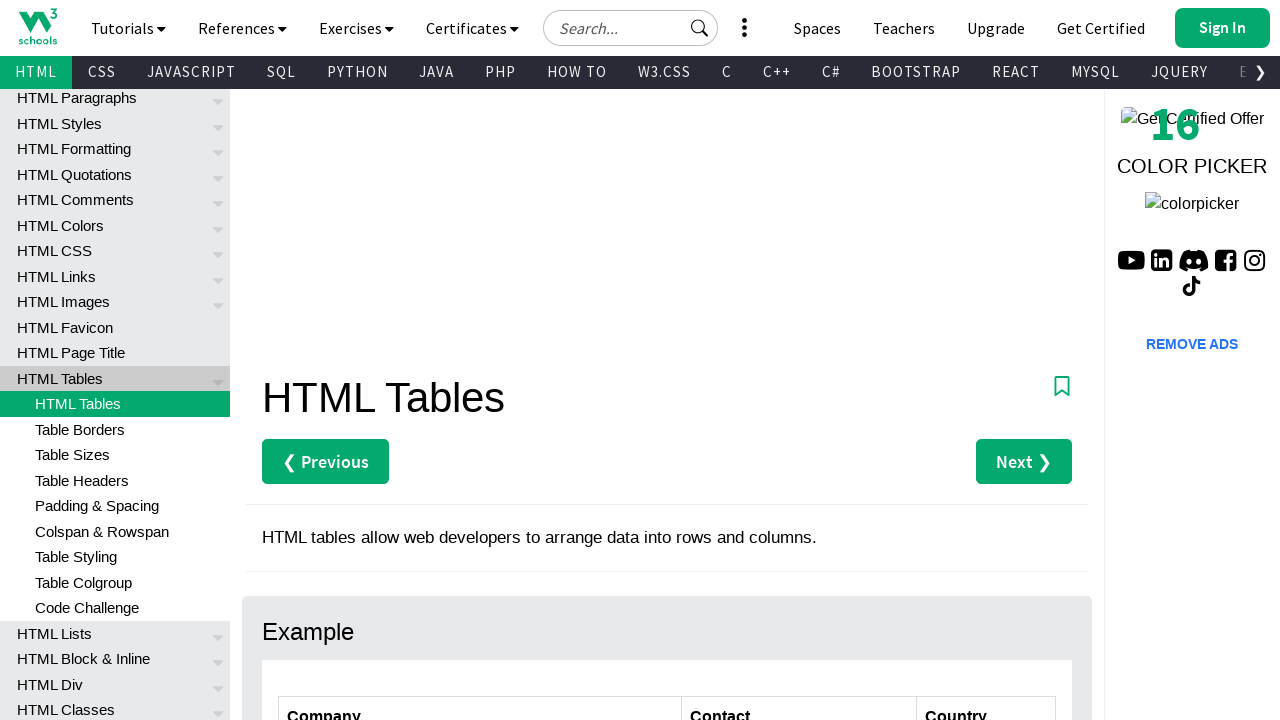

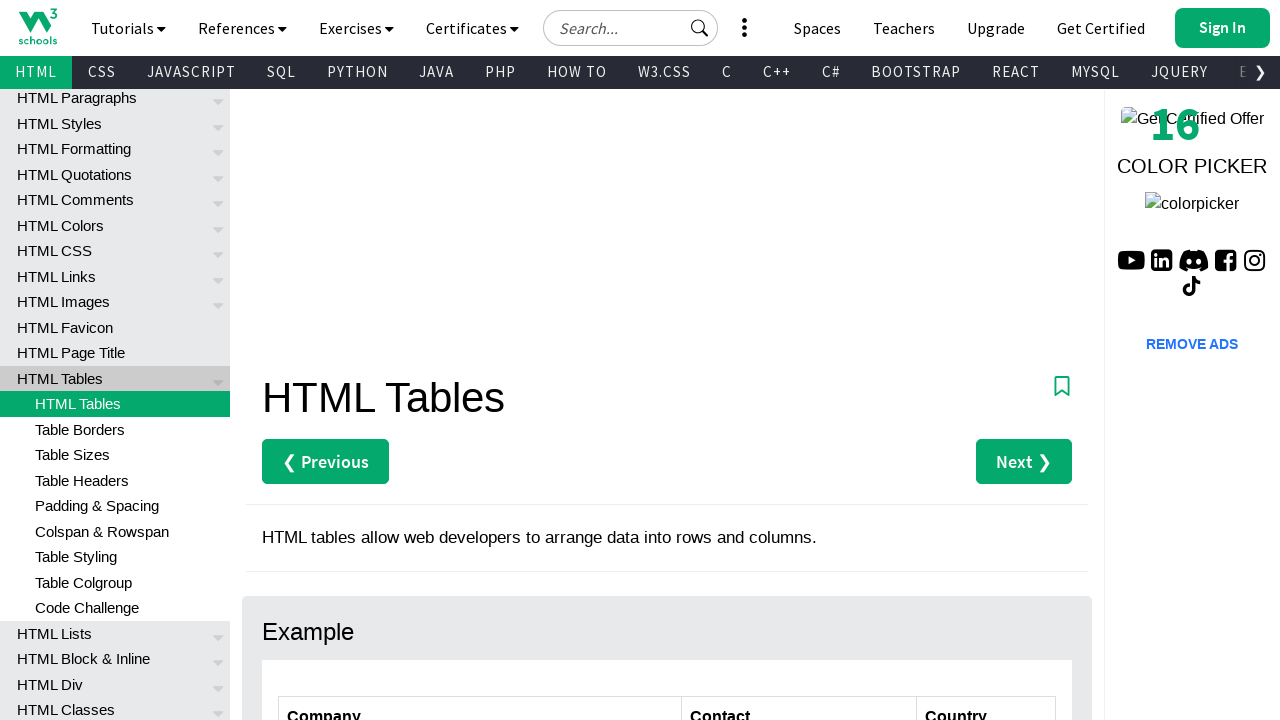